Tests a data types form by filling in personal information fields (name, address, email, phone, city, country, job, company) while leaving zip code empty, then submits the form and verifies validation states - expecting zip-code to show error (alert-danger) and other fields to show success.

Starting URL: https://bonigarcia.dev/selenium-webdriver-java/data-types.html

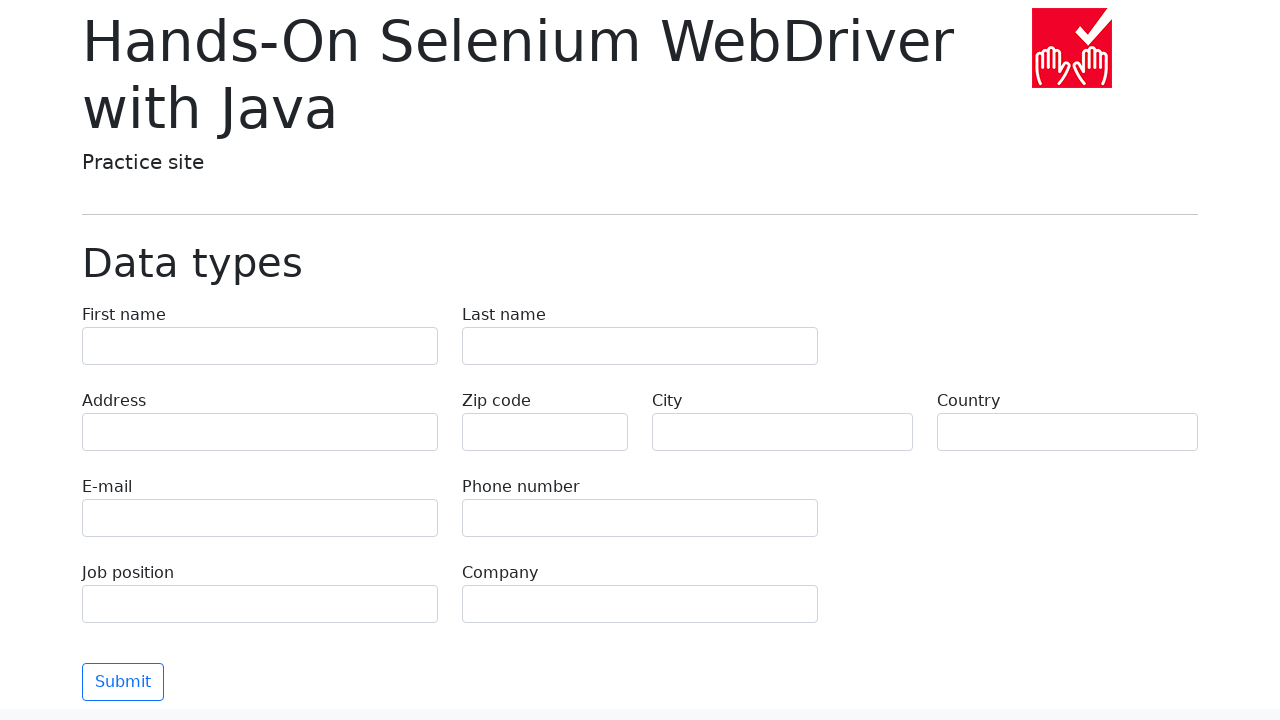

Filled first name field with 'Иван' on .form-control[name="first-name"]
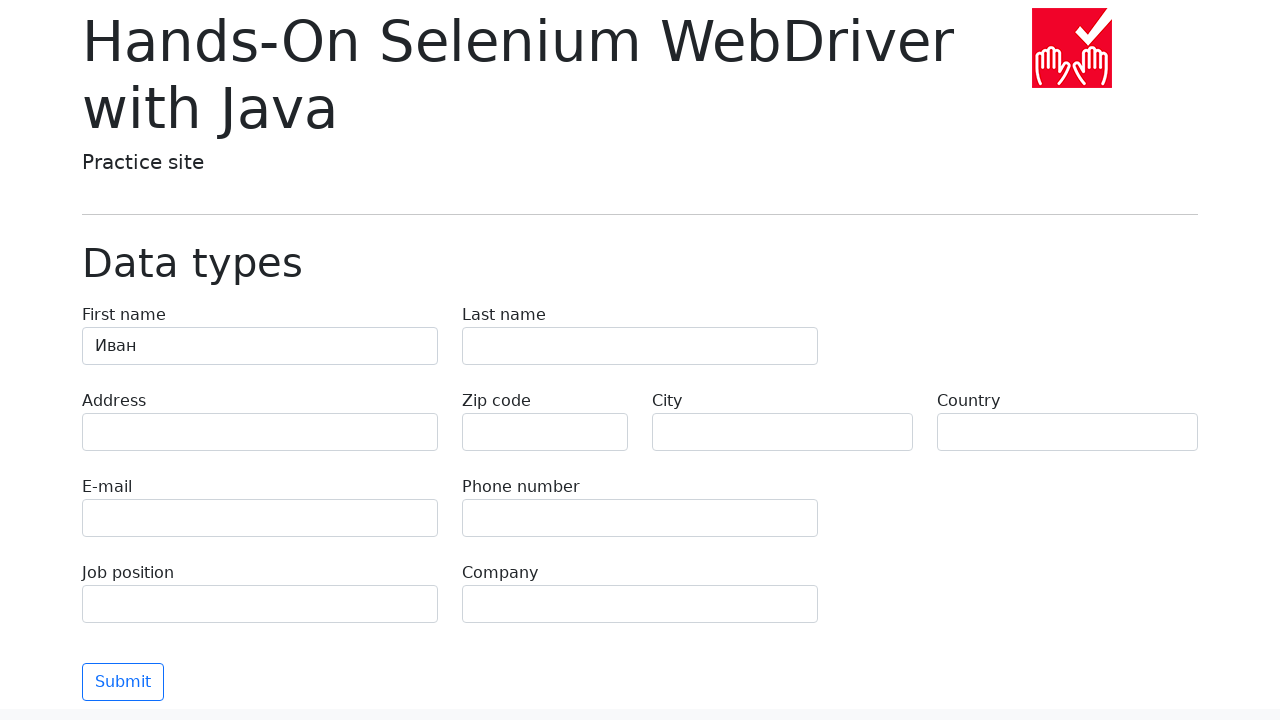

Filled last name field with 'Петров' on [name="last-name"]
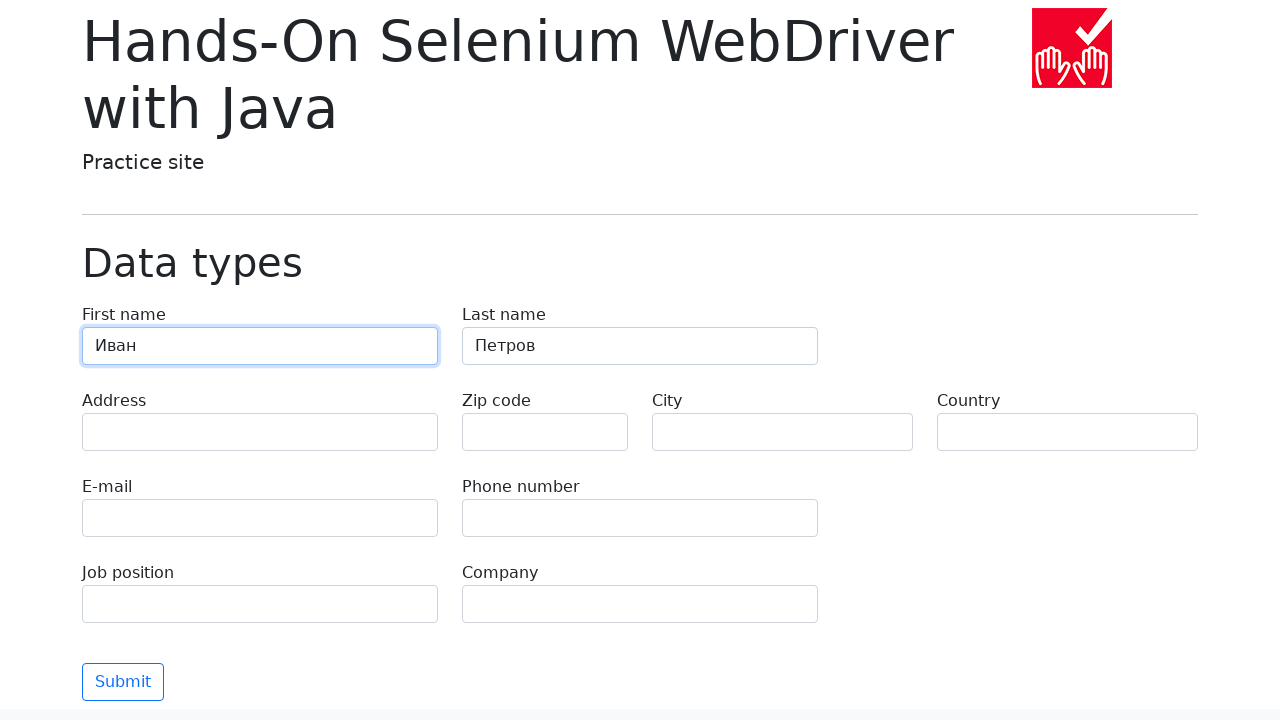

Filled address field with 'Ленина, 55-3' on .form-control[name="address"]
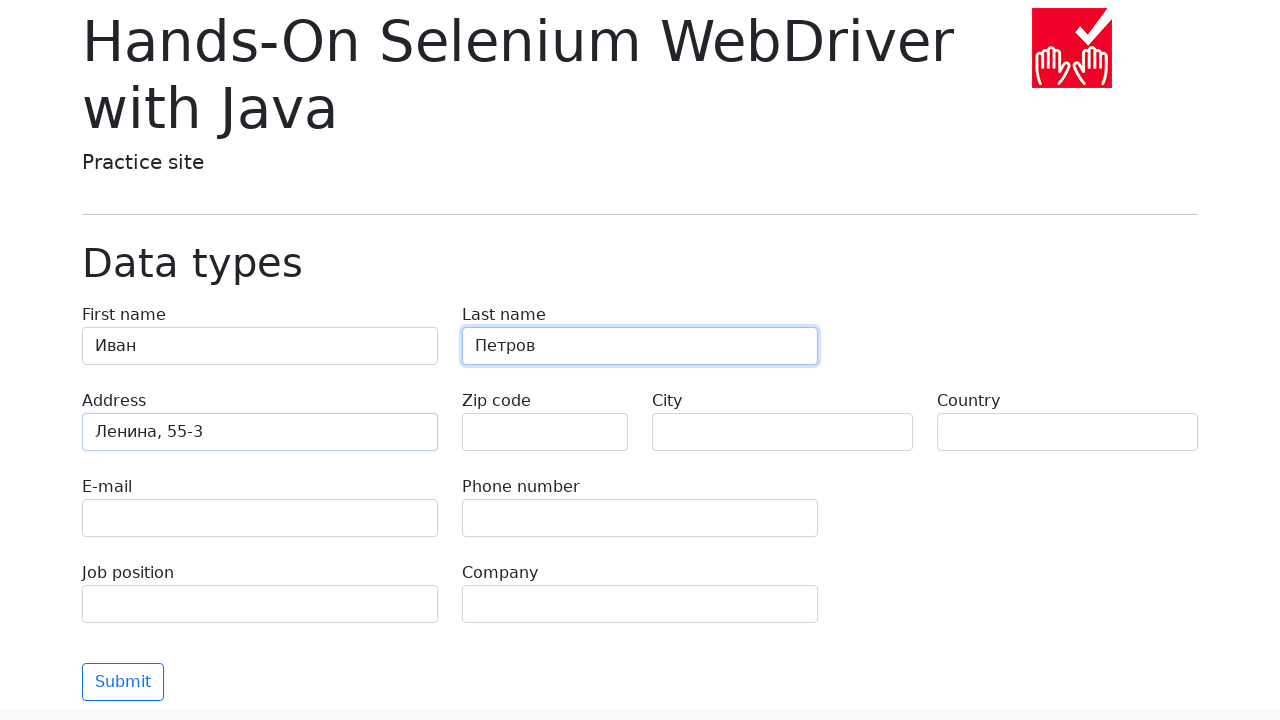

Filled email field with 'test@skypro.com' on .form-control[name="e-mail"]
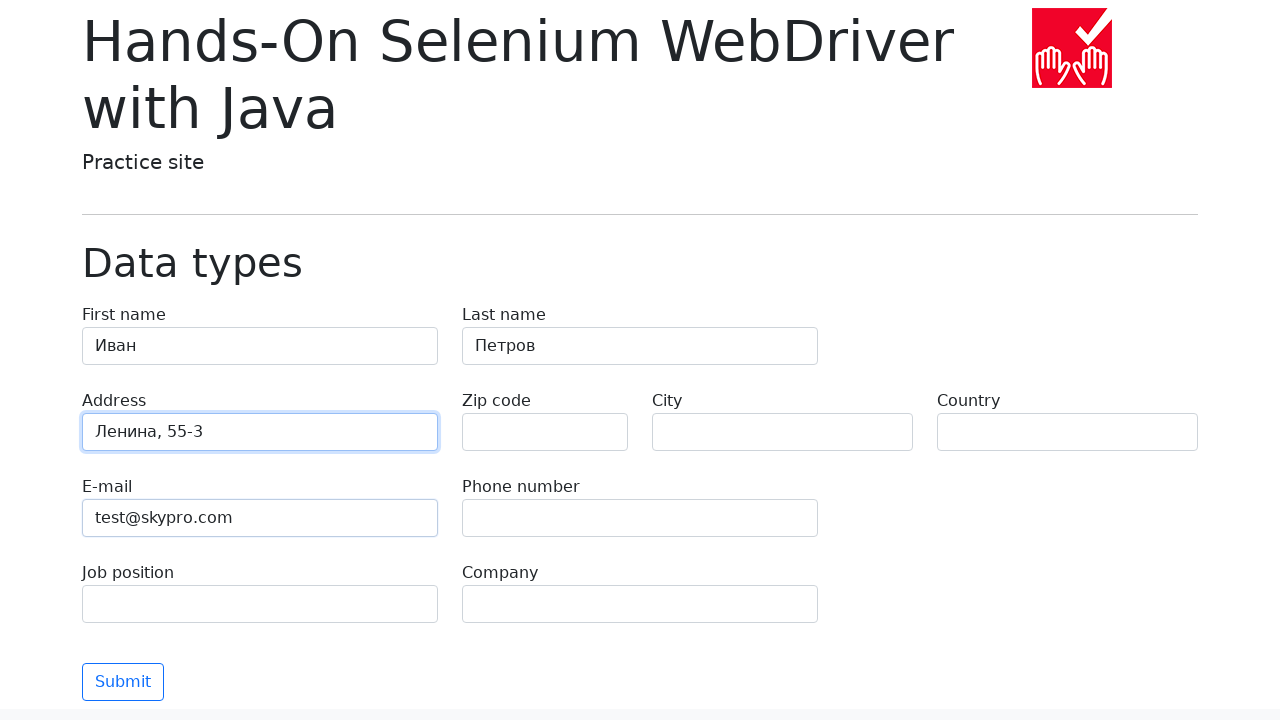

Filled phone field with '+7985899998787' on .form-control[name="phone"]
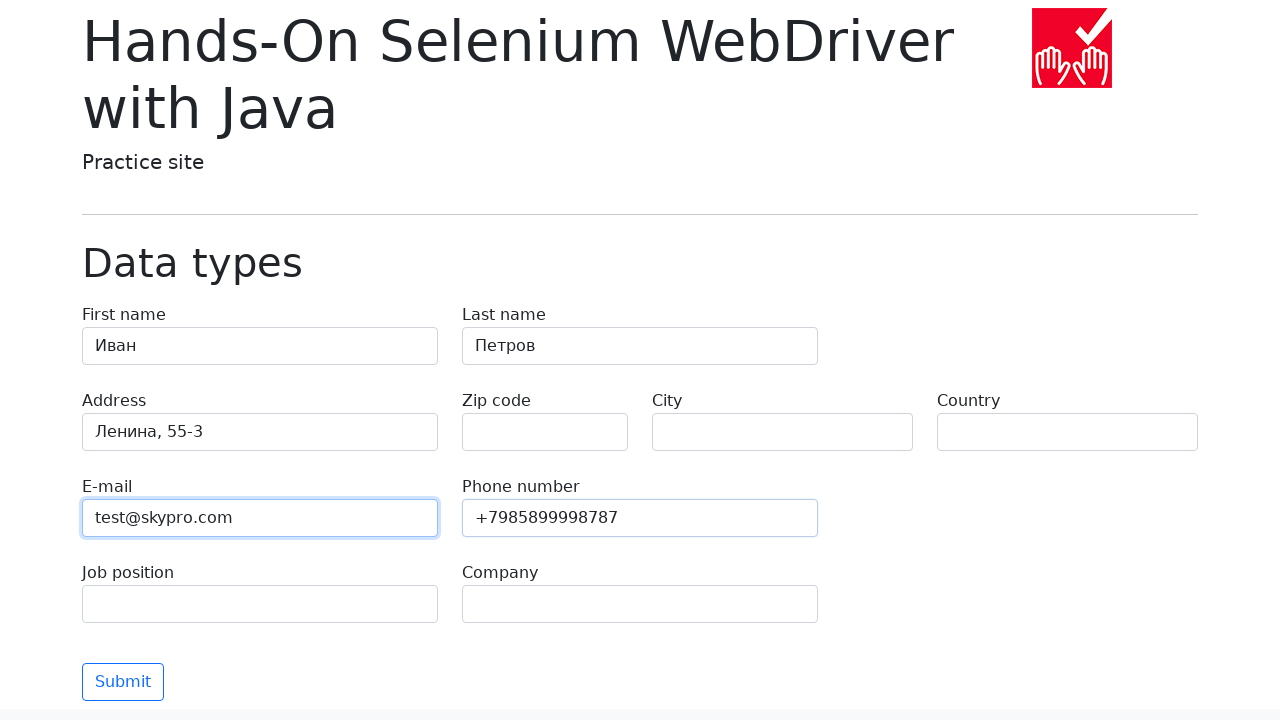

Left zip-code field empty on .form-control[name="zip-code"]
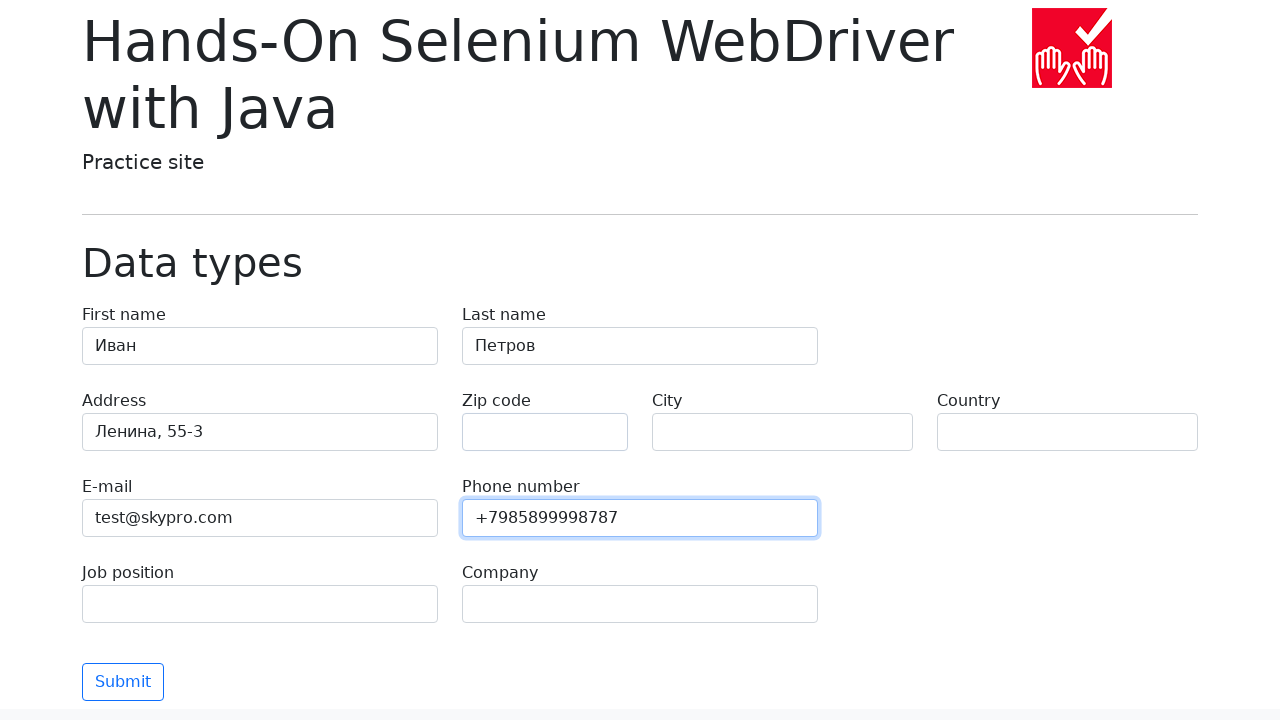

Filled city field with 'Москва' on .form-control[name="city"]
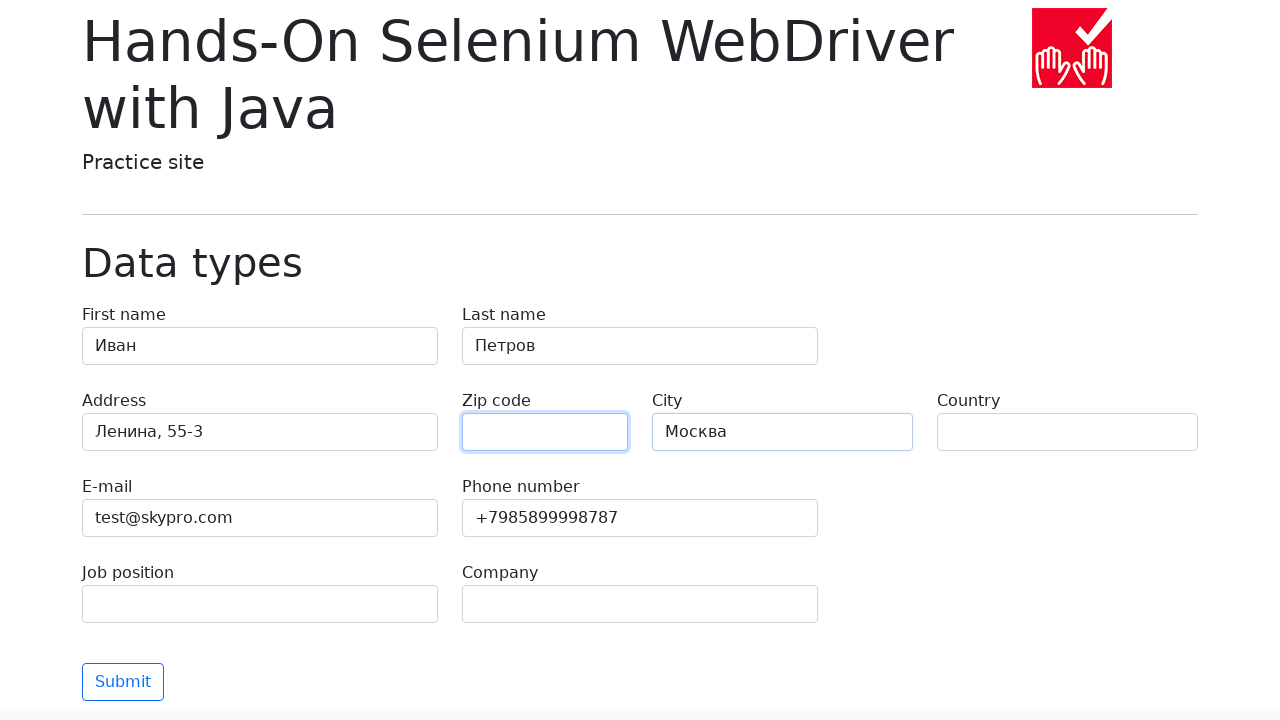

Filled country field with 'Россия' on .form-control[name="country"]
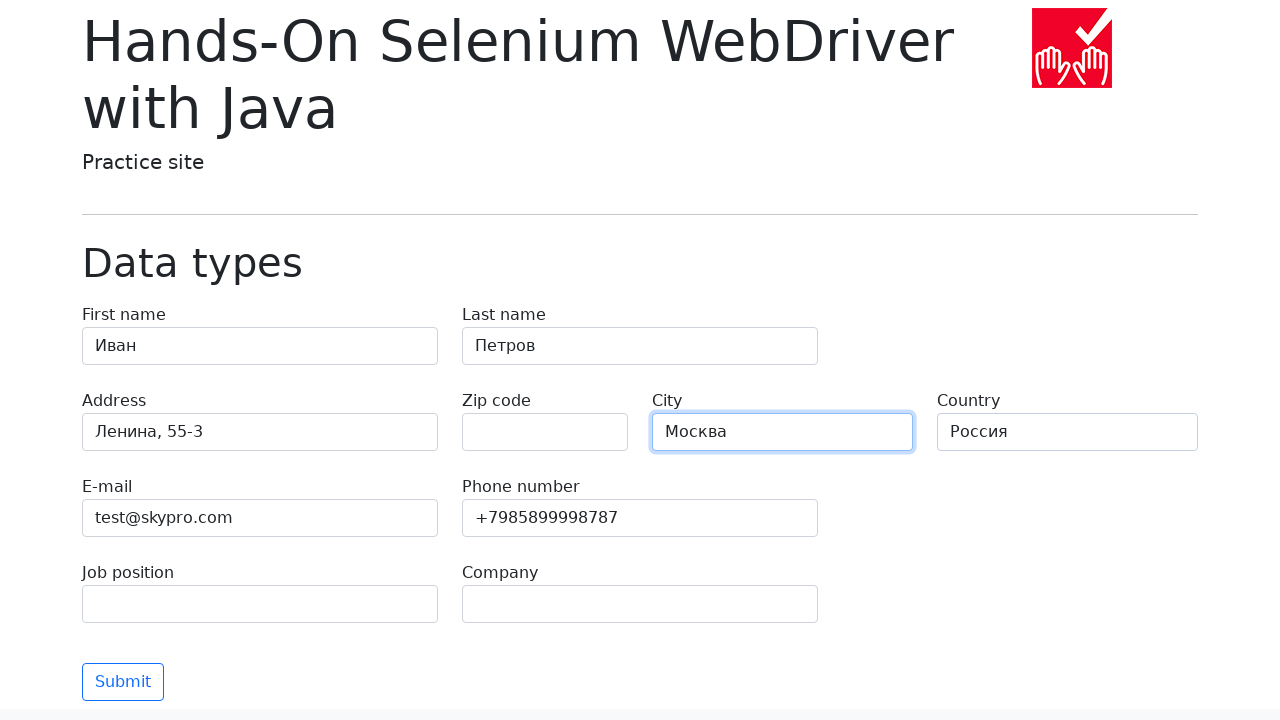

Filled job position field with 'QA' on .form-control[name="job-position"]
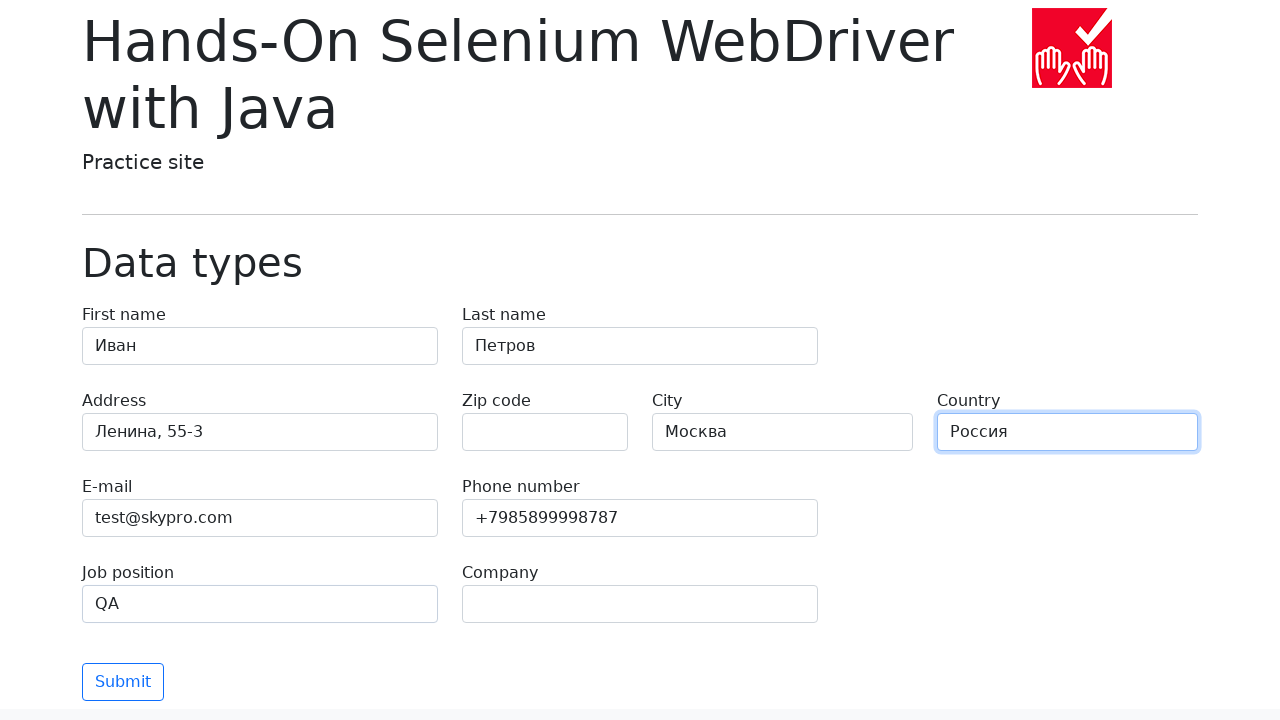

Filled company field with 'SkyPro' on .form-control[name="company"]
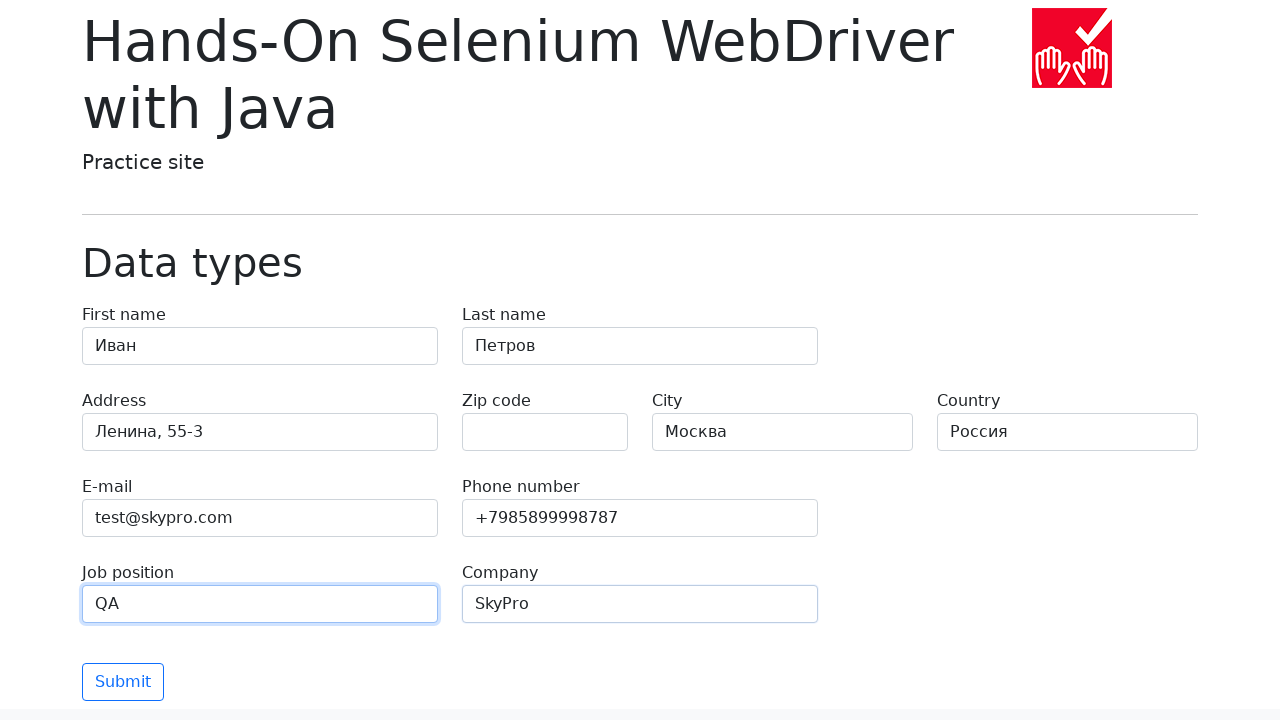

Clicked submit button to submit the form at (123, 682) on .btn.btn-outline-primary.mt-3
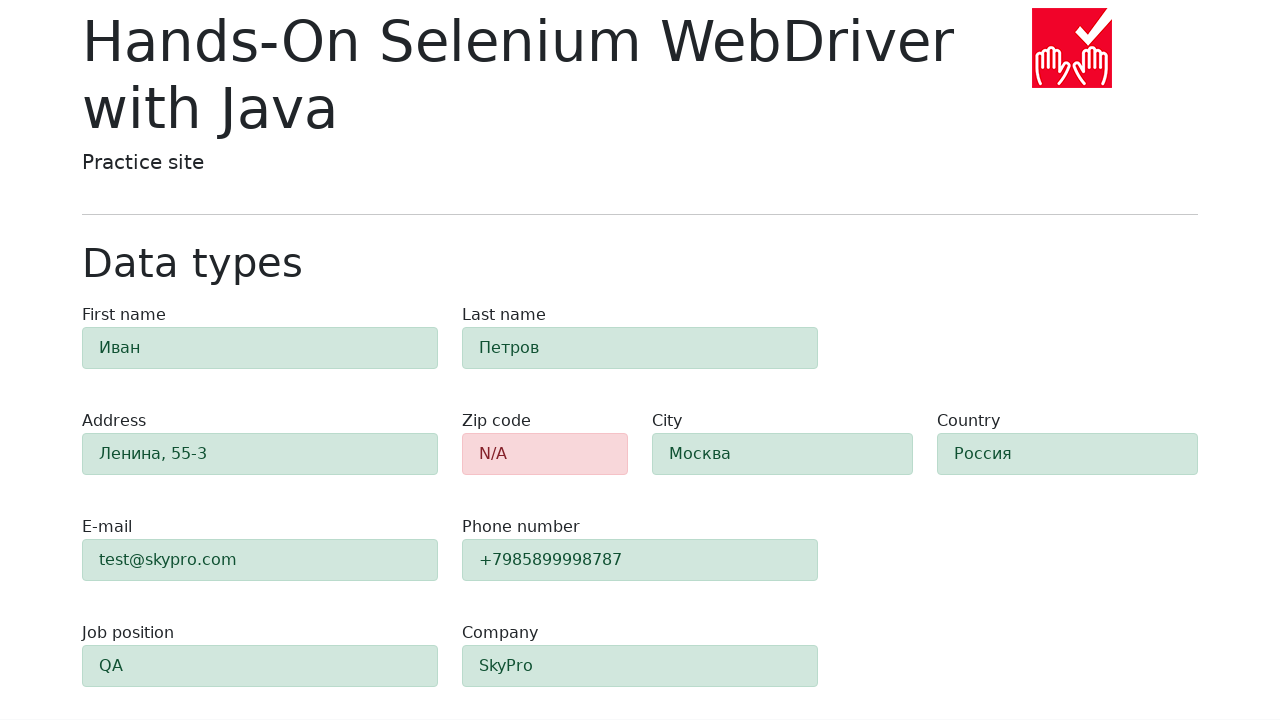

Validation results appeared after form submission
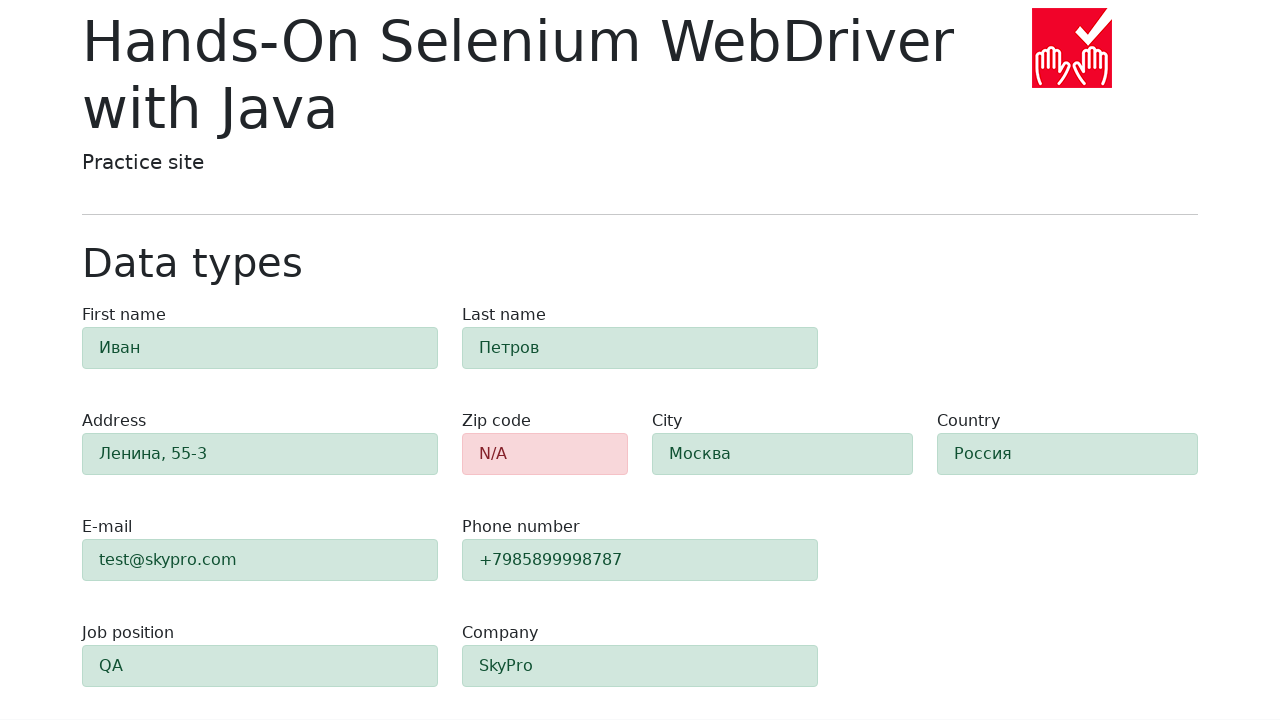

Retrieved zip-code field classes for validation check
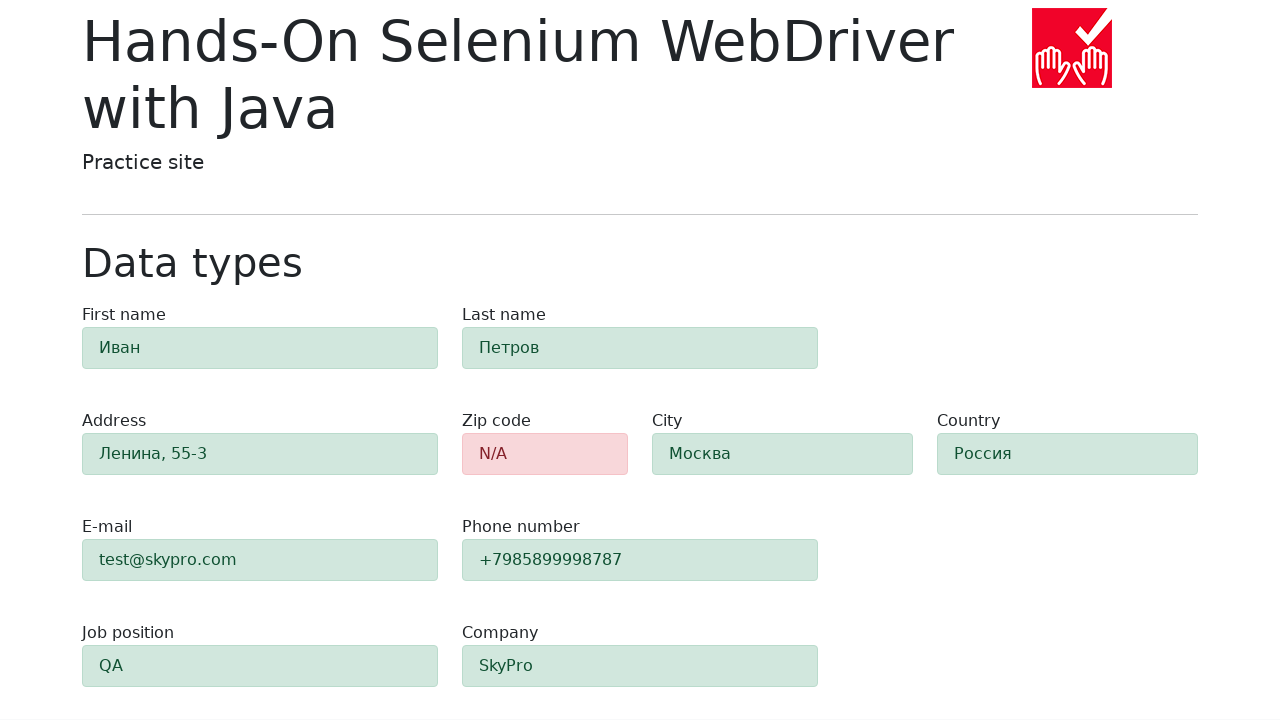

Verified zip-code field shows alert-danger class (validation error)
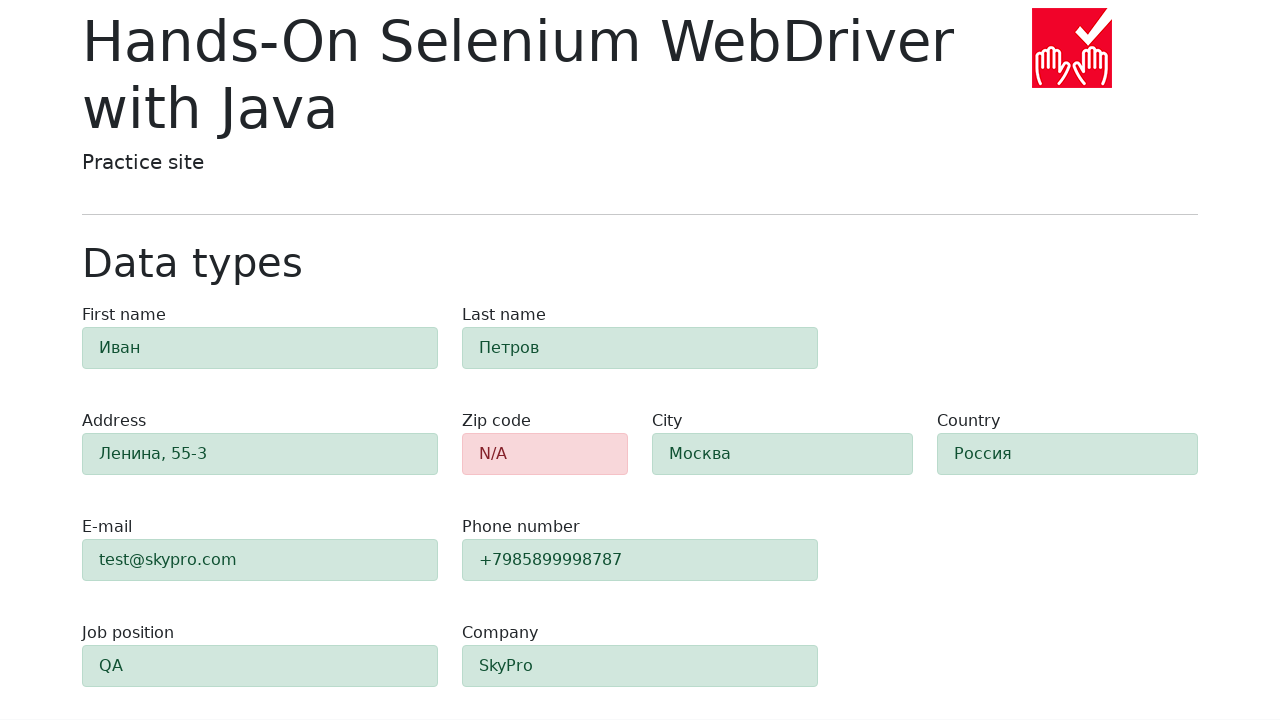

Verified first-name field shows success class
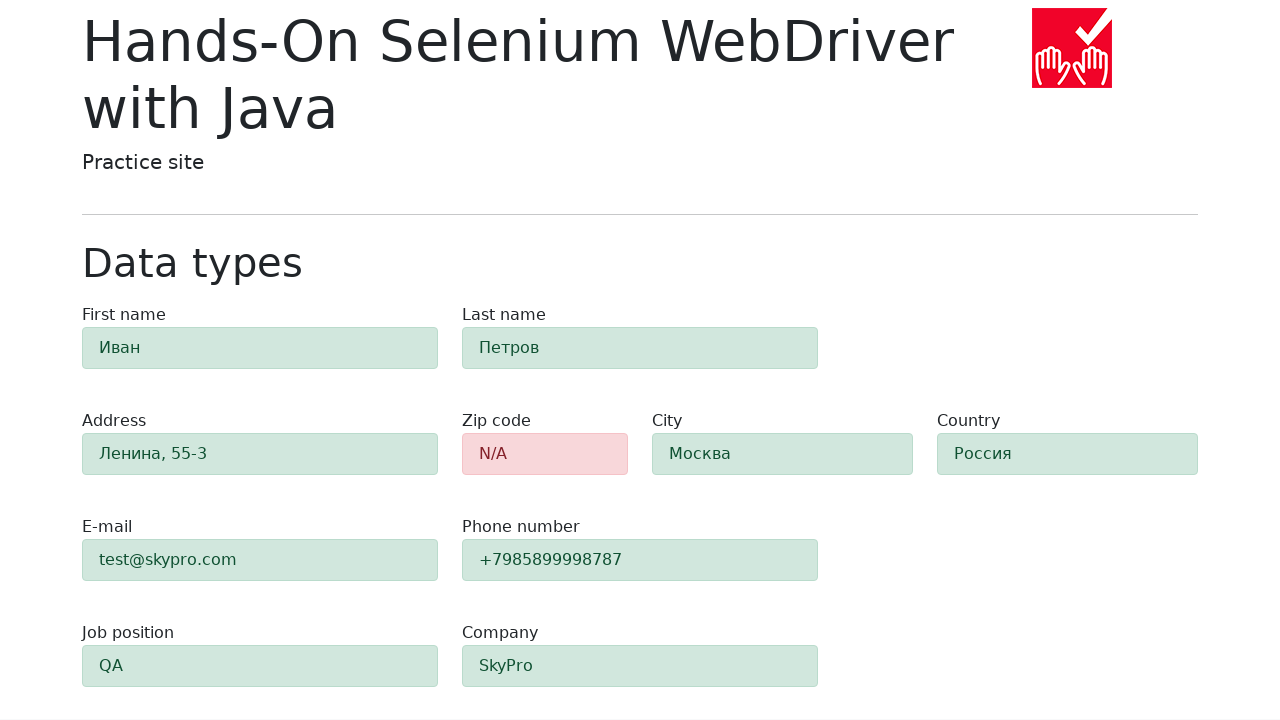

Verified last-name field shows success class
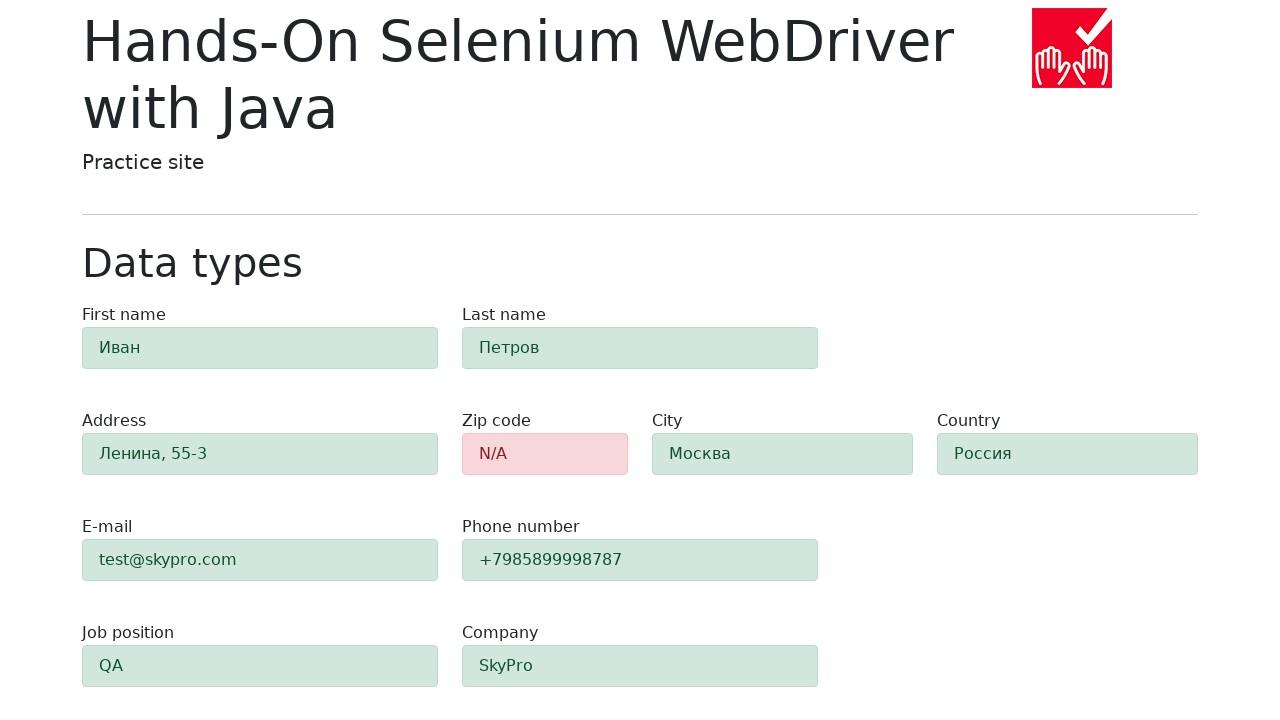

Verified address field shows success class
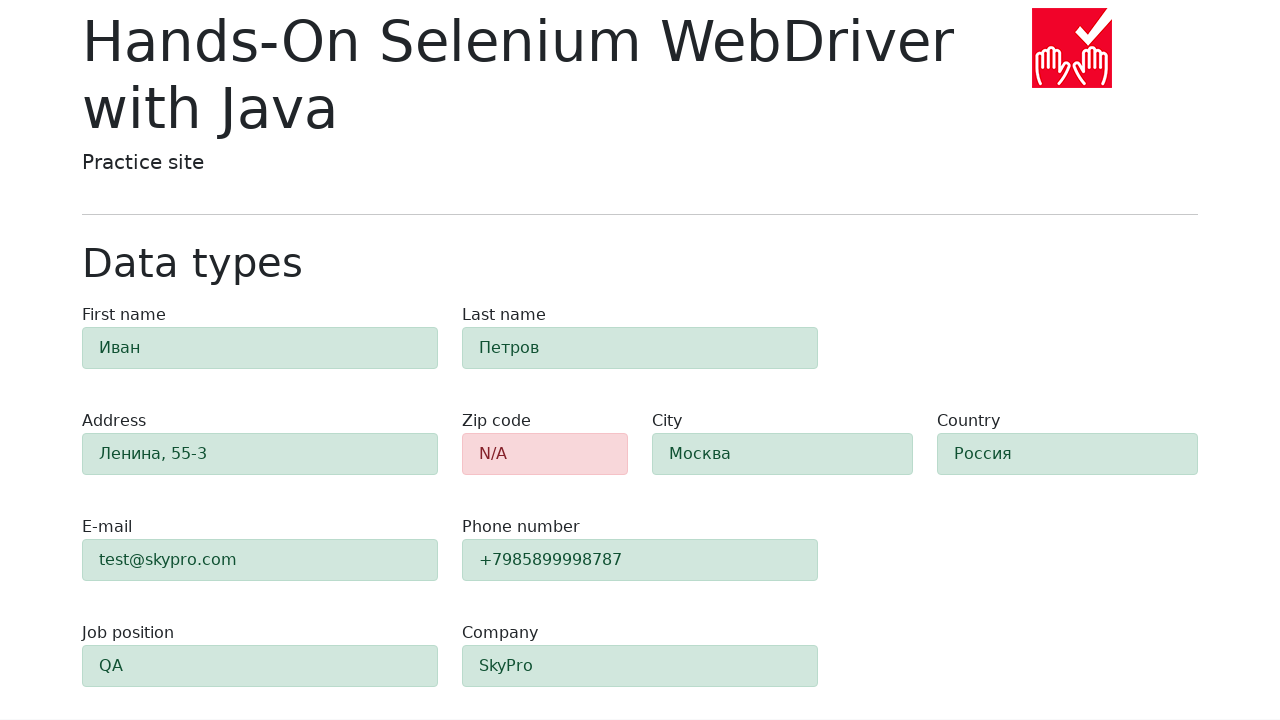

Verified e-mail field shows success class
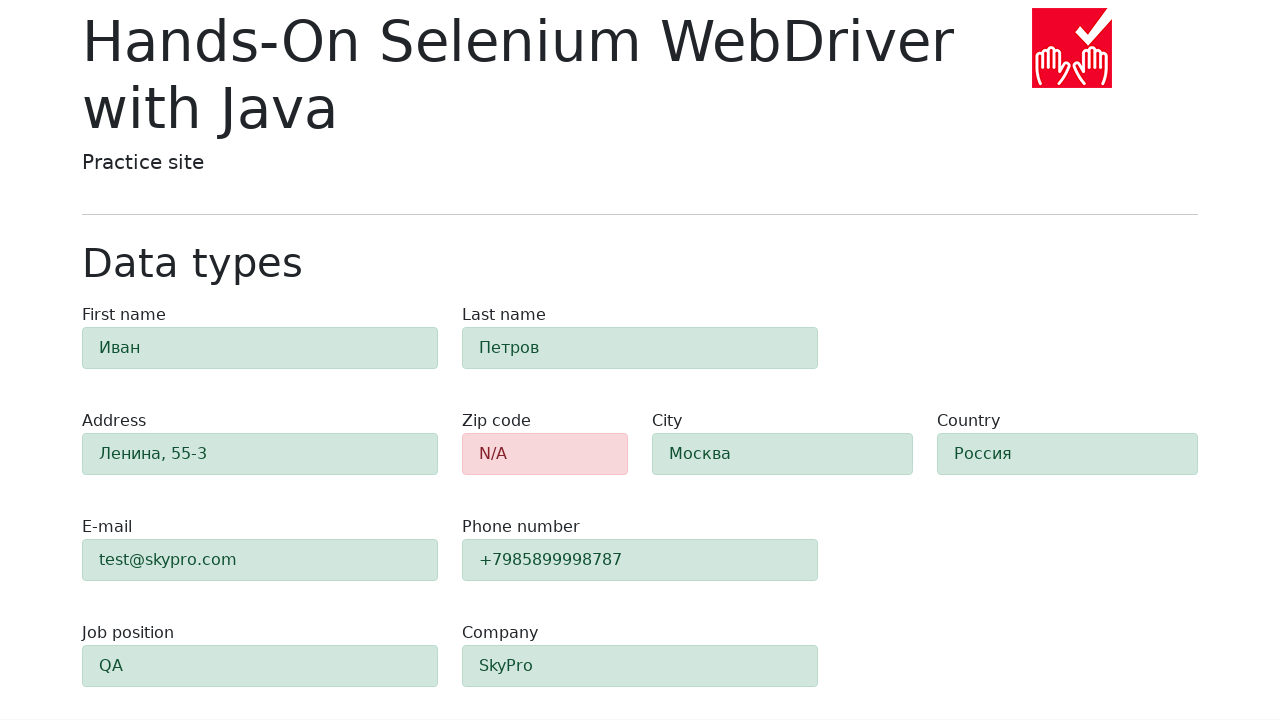

Verified phone field shows success class
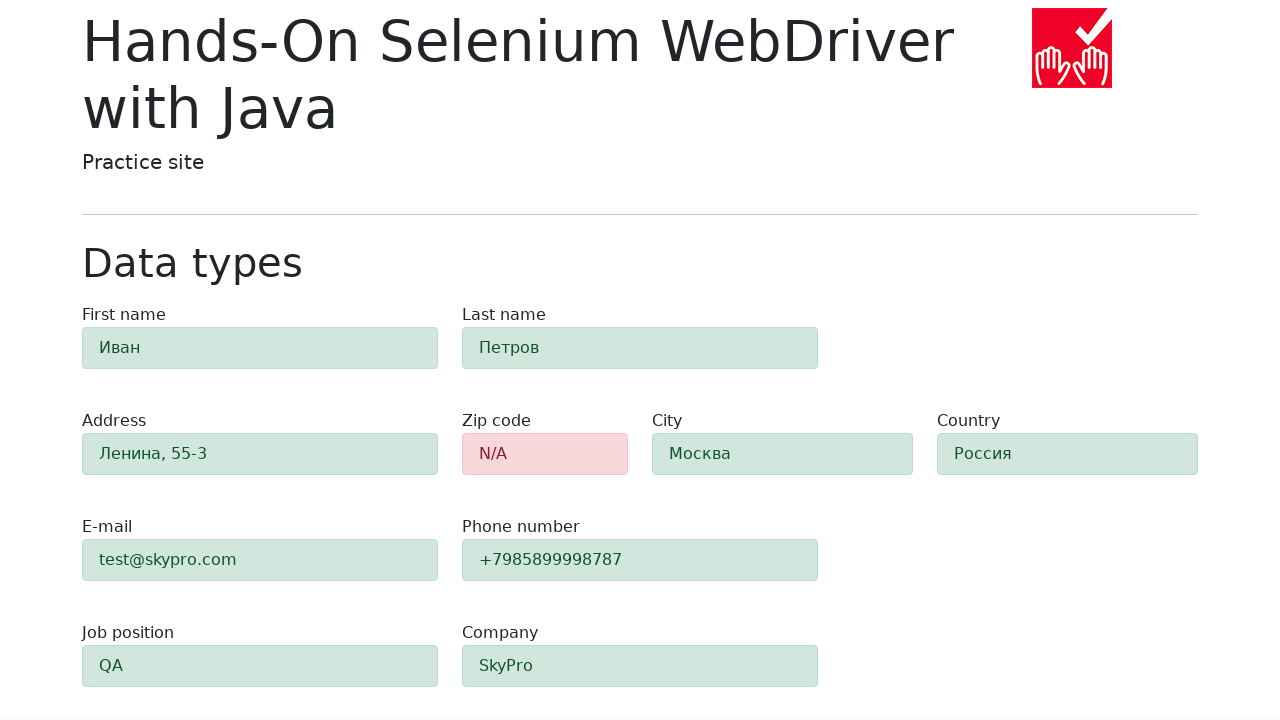

Verified city field shows success class
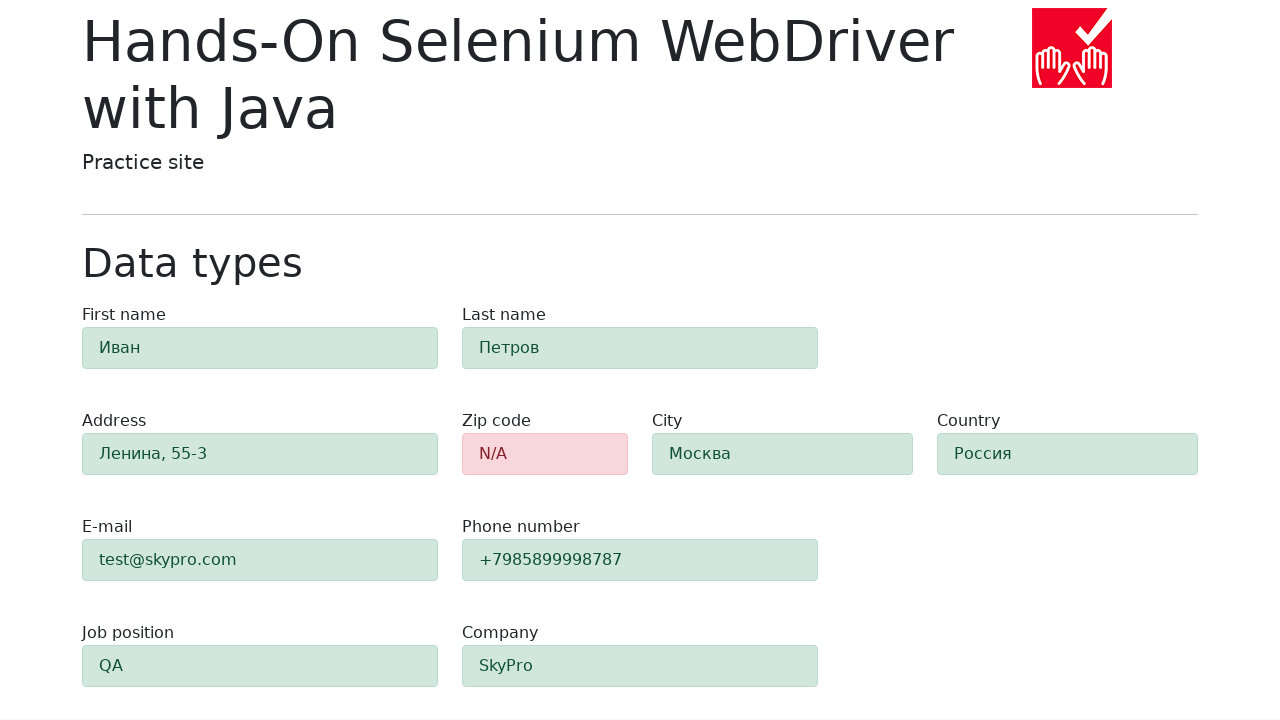

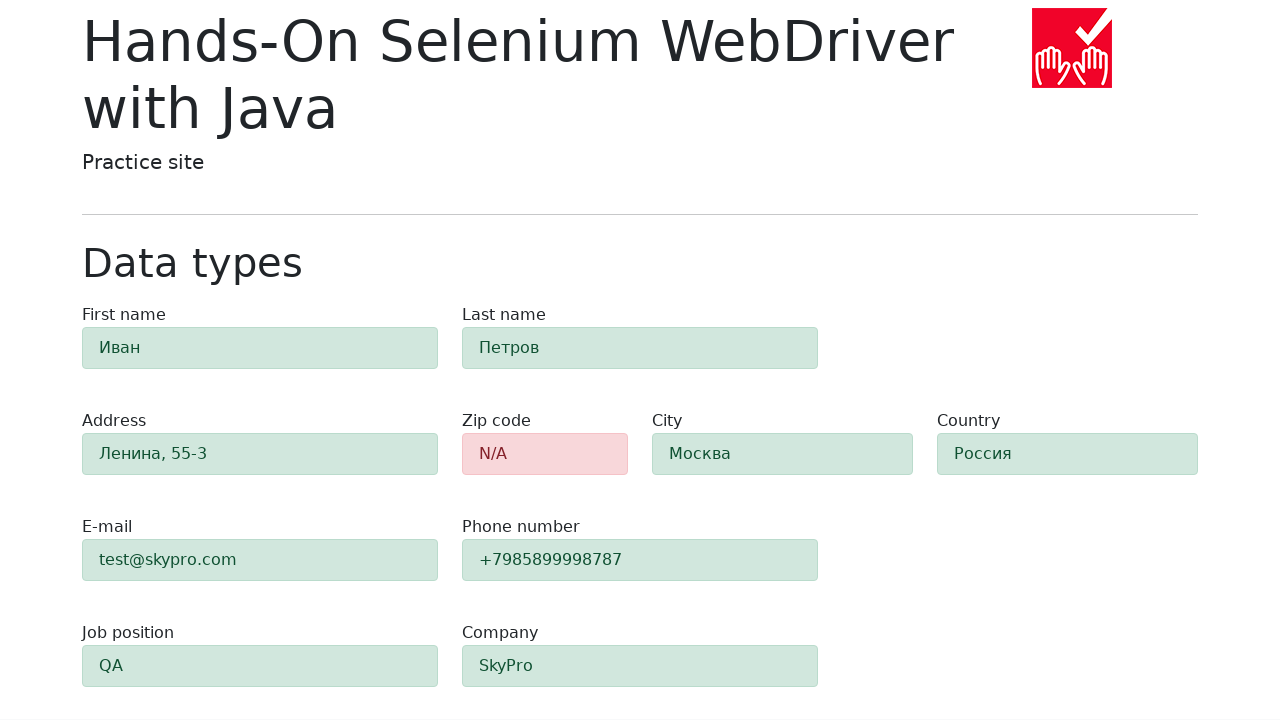